Configures and generates a maze on the maze-generator website by setting width, height, wall size parameters, selecting vertical entry/exit positions, and clicking the generate button.

Starting URL: https://keesiemeijer.github.io/maze-generator/

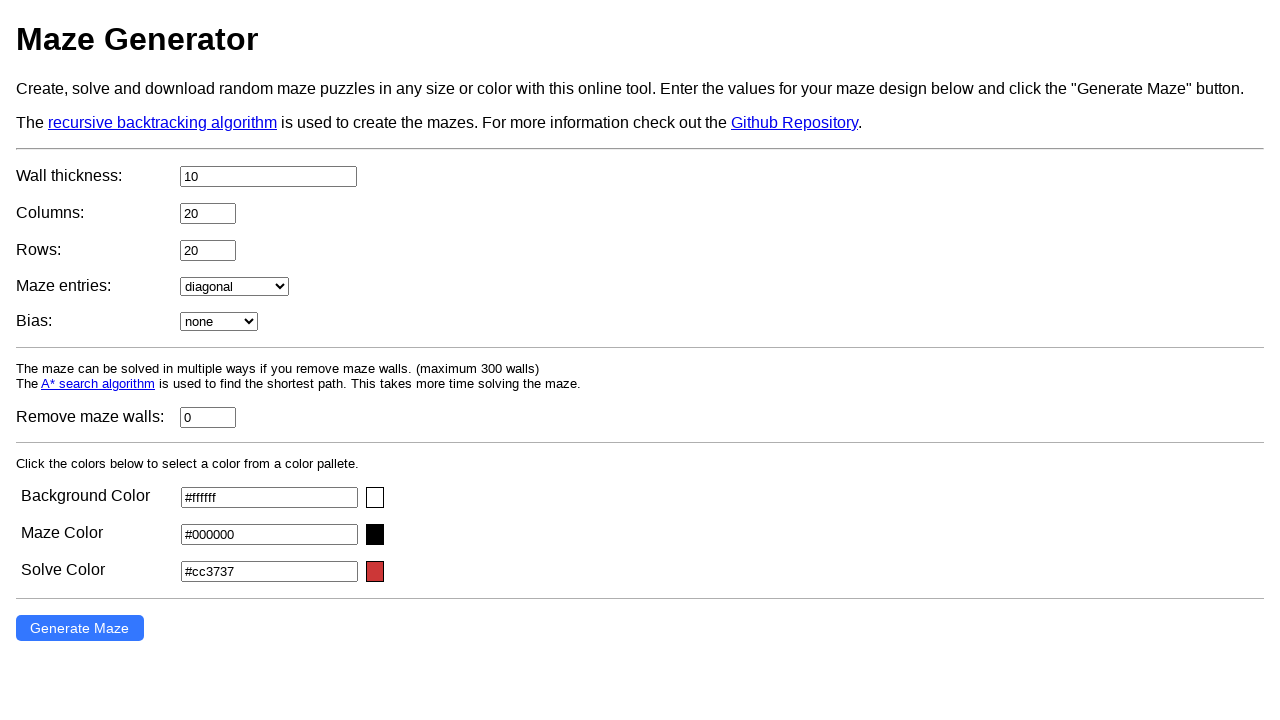

Set maze width to 40
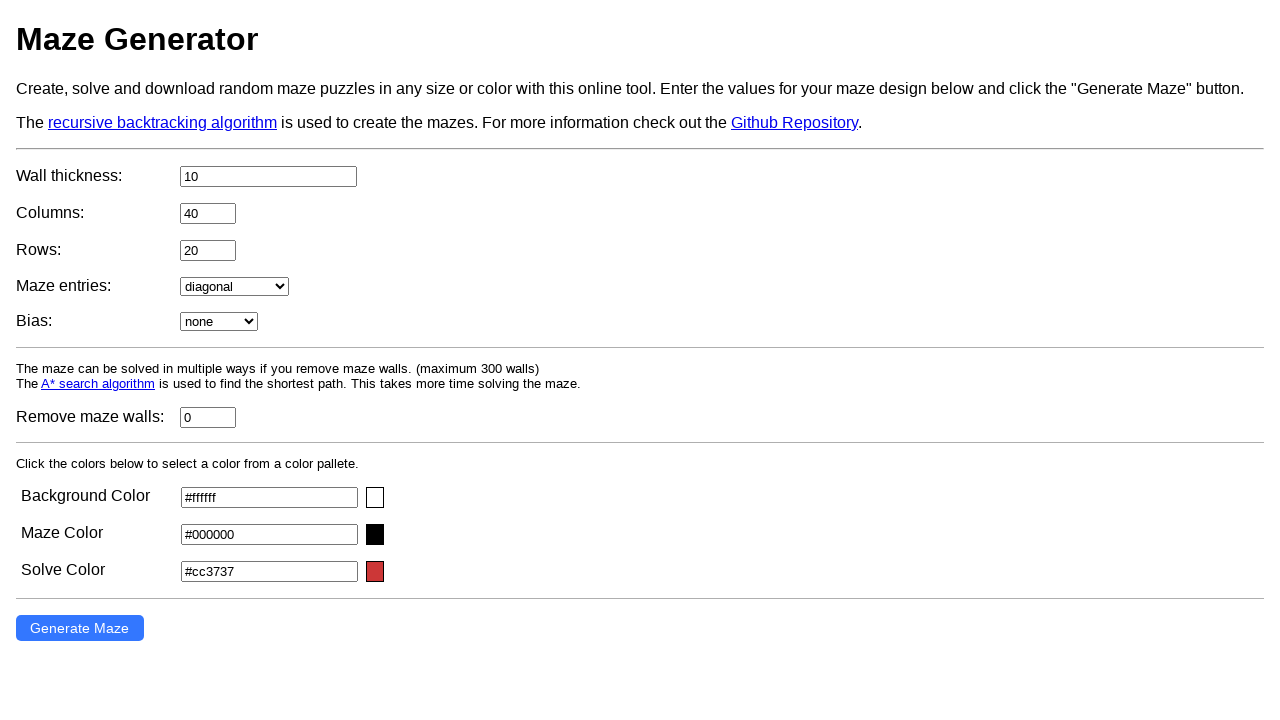

Set maze height to 40
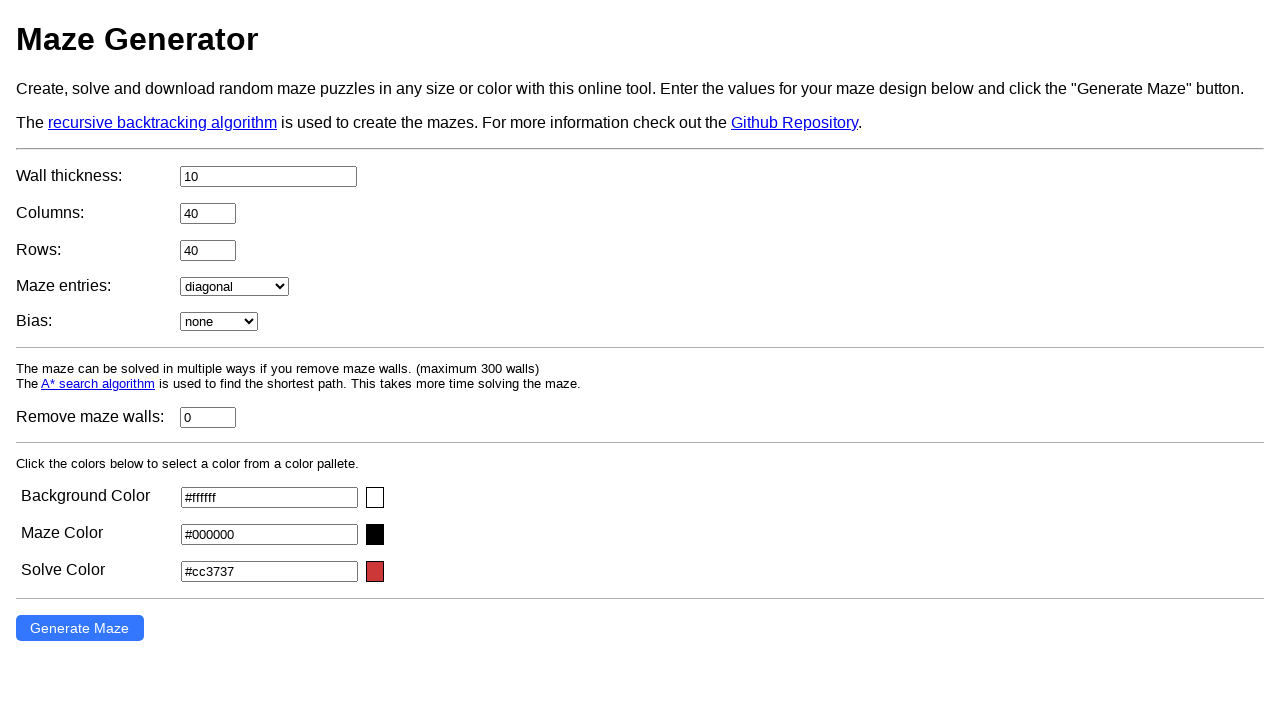

Set wall size to 1 on #wall-size
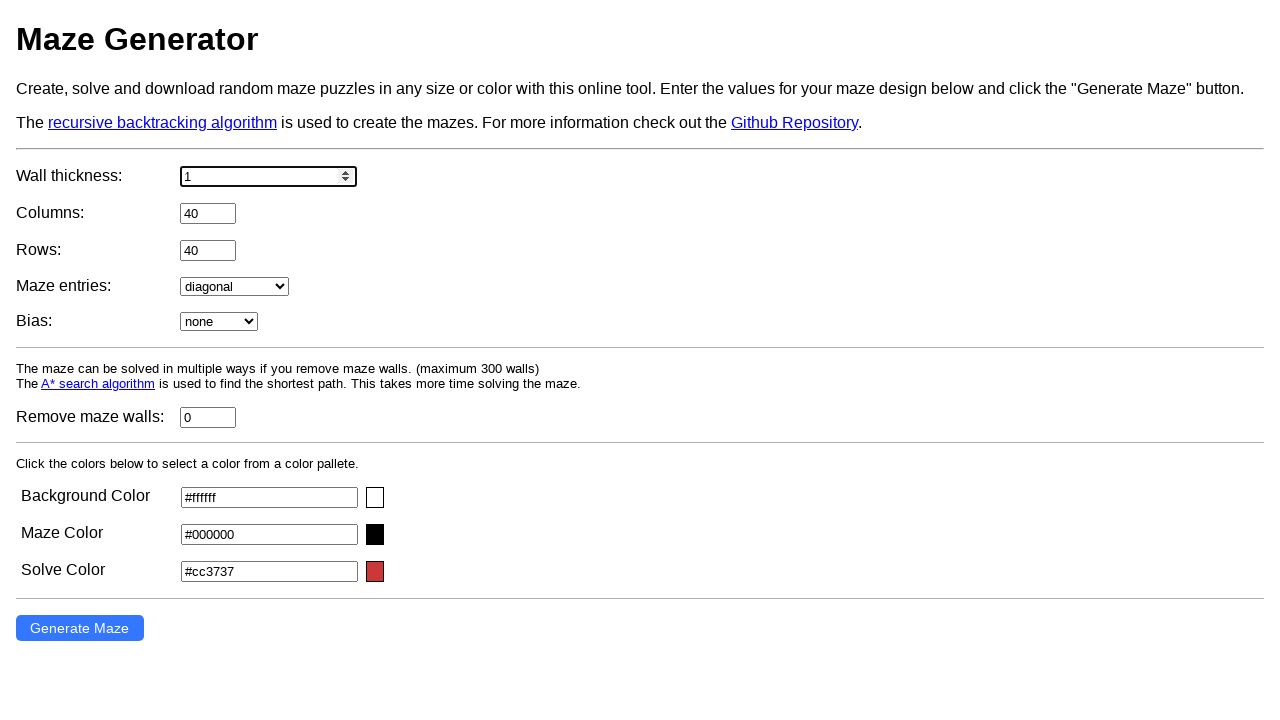

Selected vertical entry/exit position on #entry
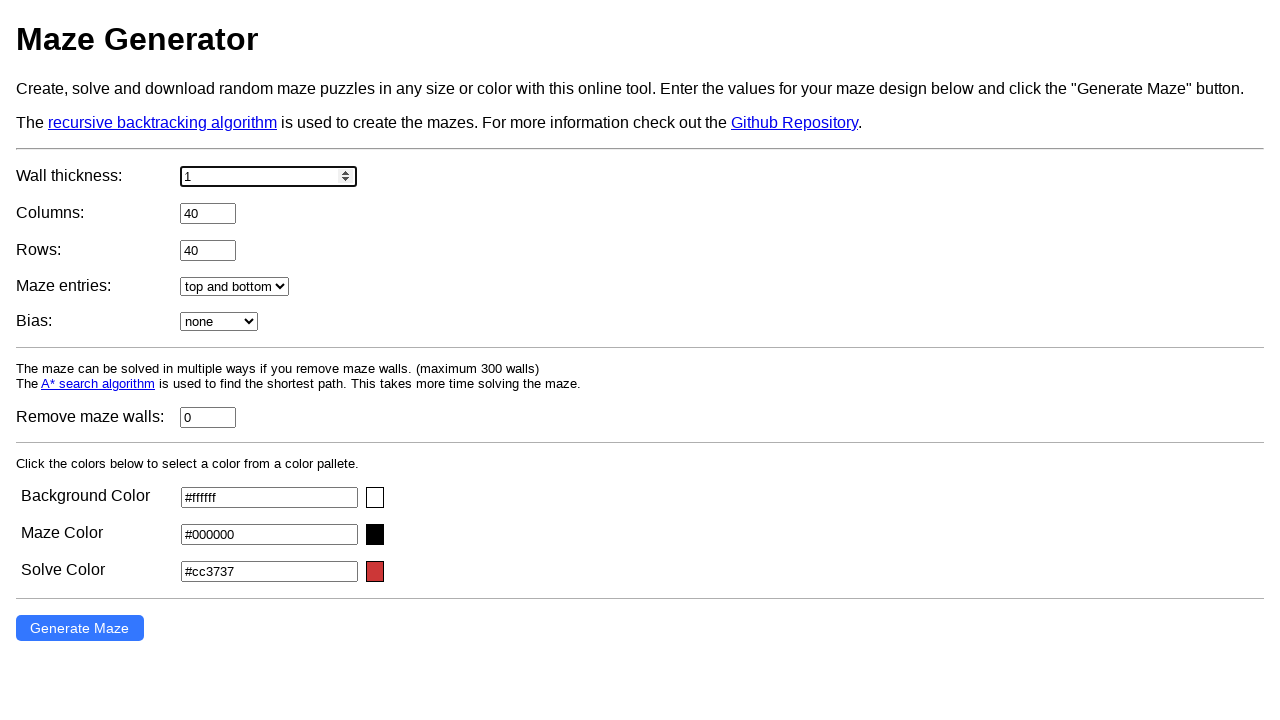

Clicked generate maze button at (80, 628) on #create-maze
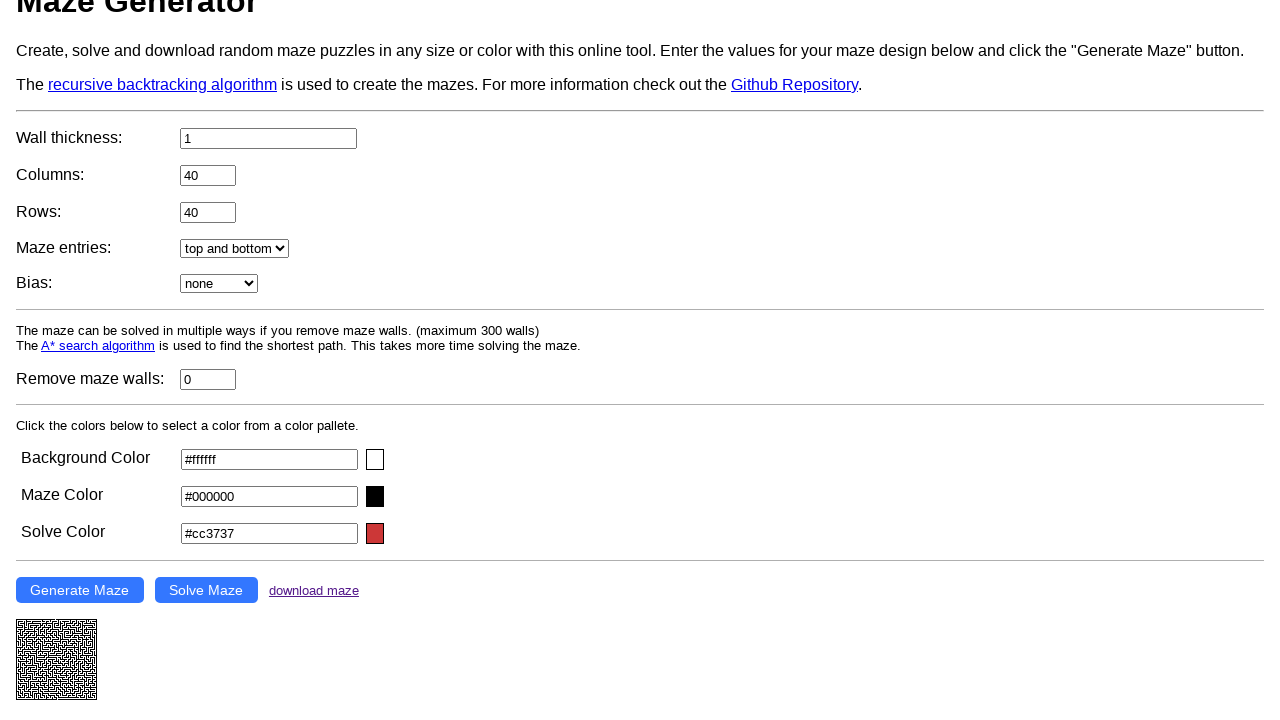

Maze canvas loaded and is visible
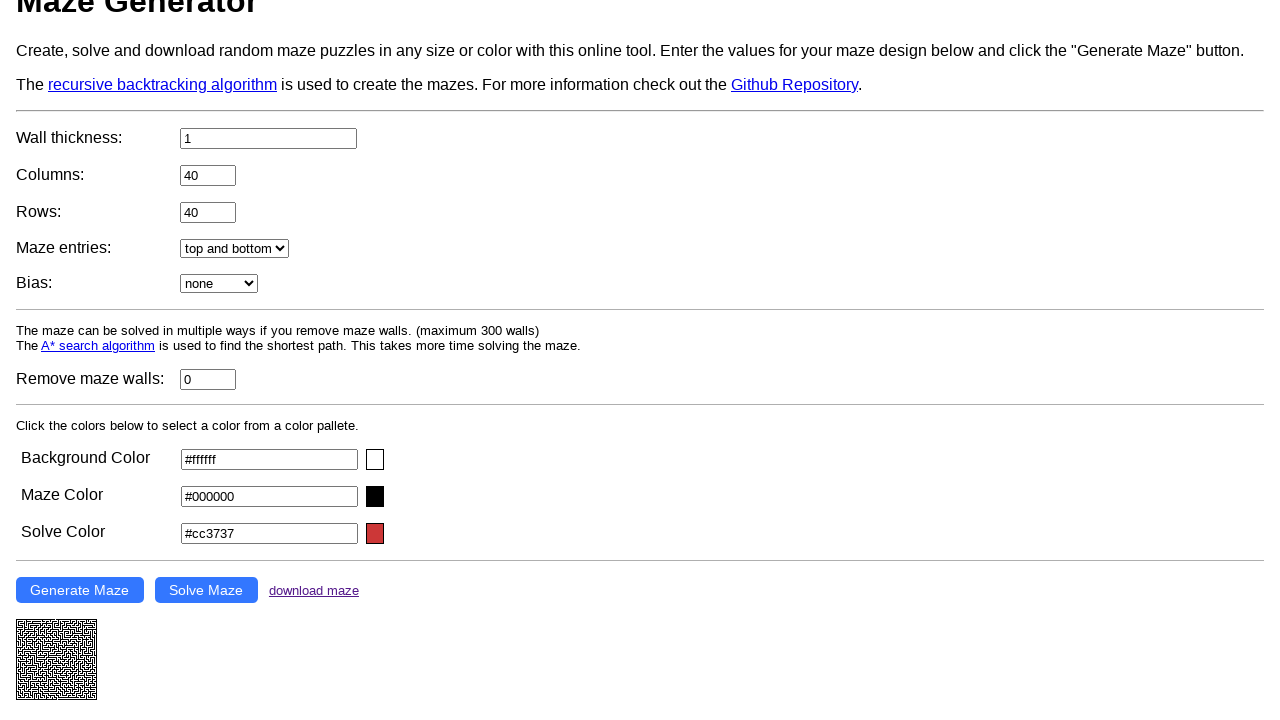

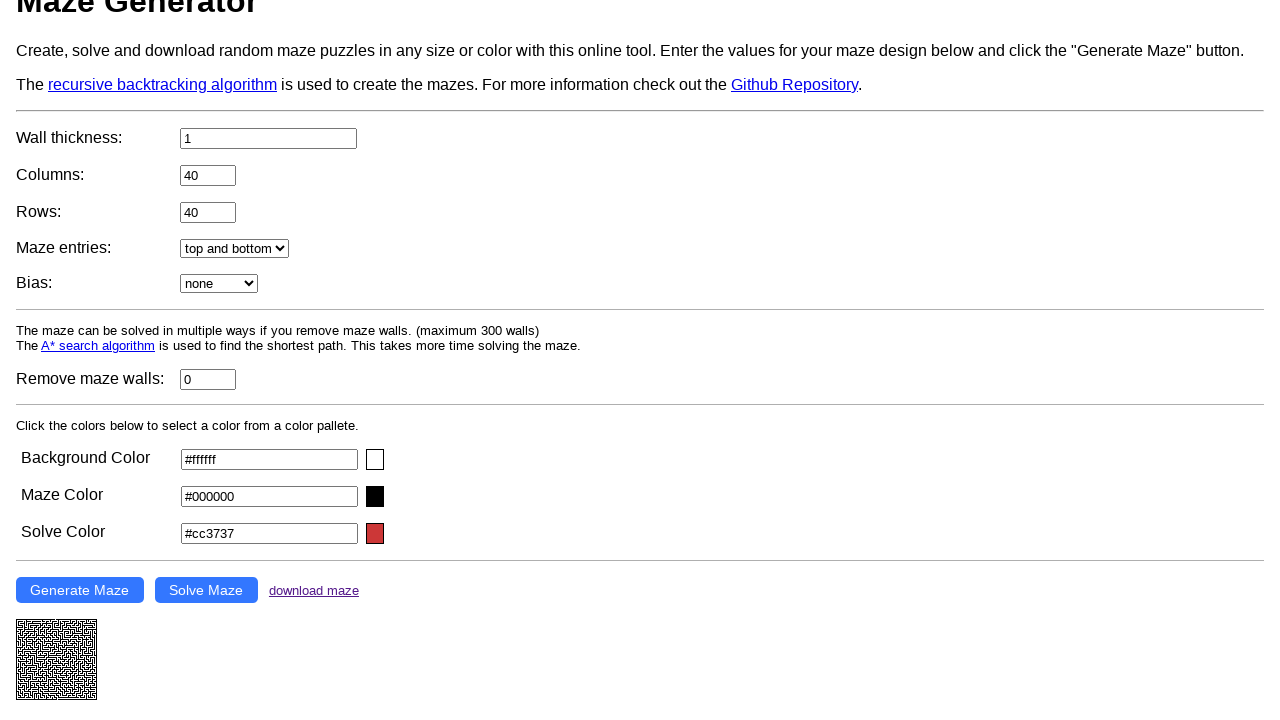